Tests getting an element by nth position within a parent container

Starting URL: https://bonigarcia.dev/selenium-webdriver-java/index.html

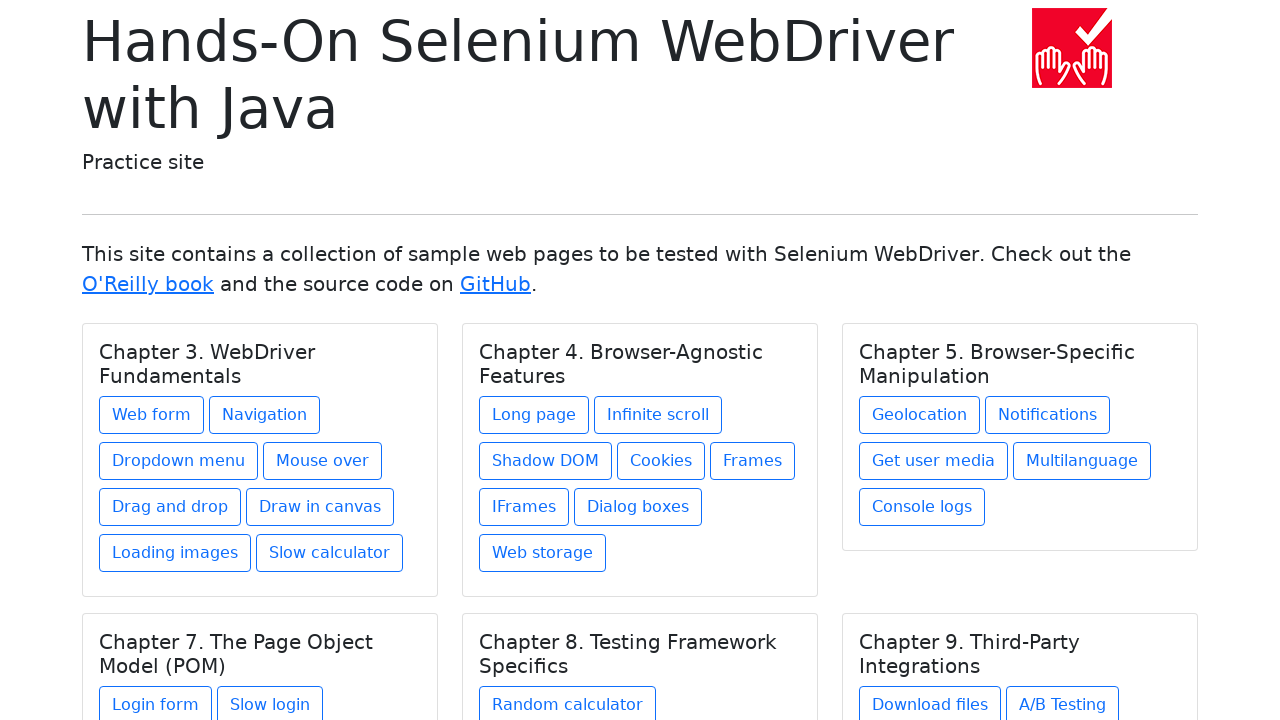

Located div containing chapter 3 WebDriver Fundamentals content
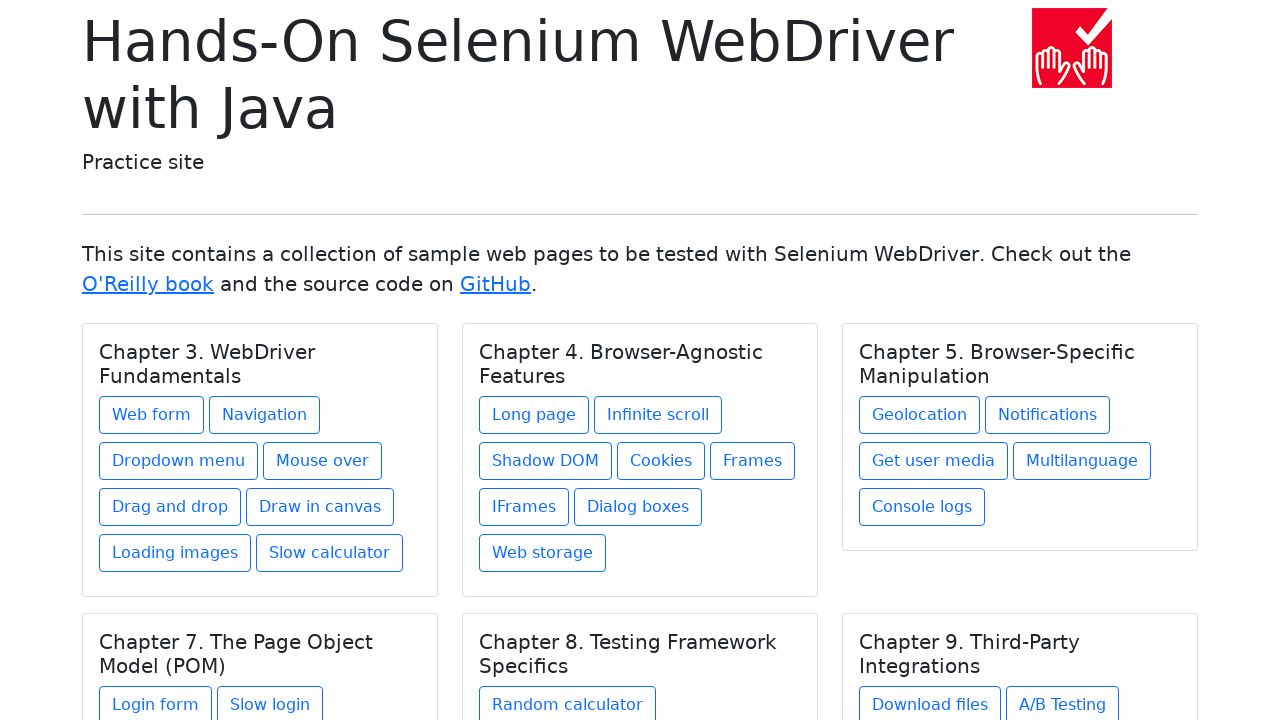

Clicked the Web form link within the located div at (152, 415) on internal:text="Chapter 3. WebDriver Fundamentals Web form Navigation Dropdown me
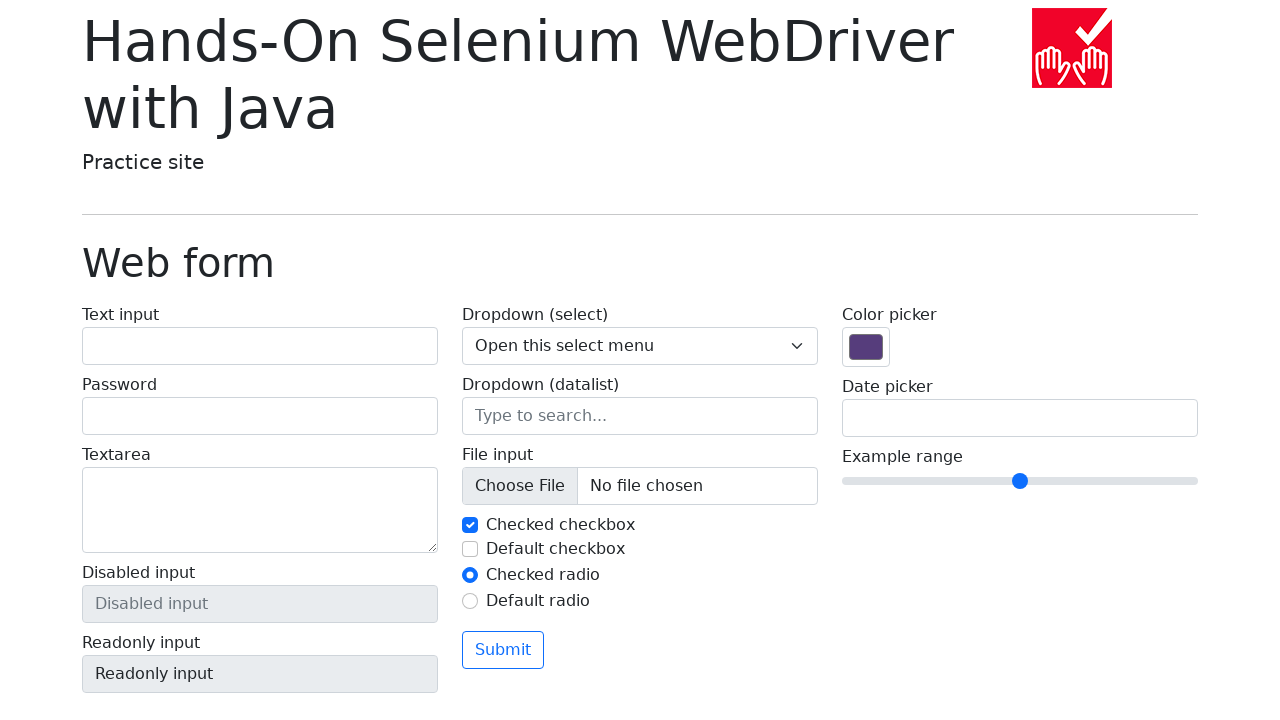

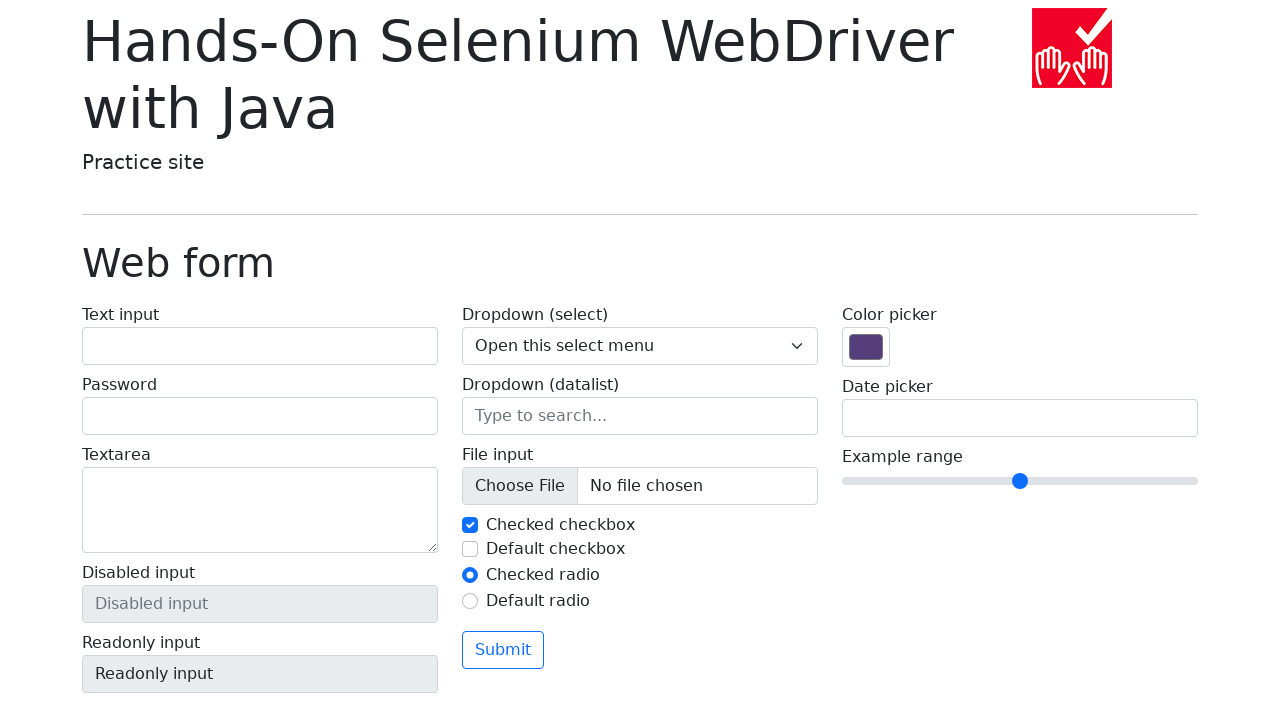